Tests a slow calculator by setting a delay time, performing a calculation (7 + 8), and verifying the result equals 15 after waiting for the specified delay

Starting URL: https://bonigarcia.dev/selenium-webdriver-java/slow-calculator.html

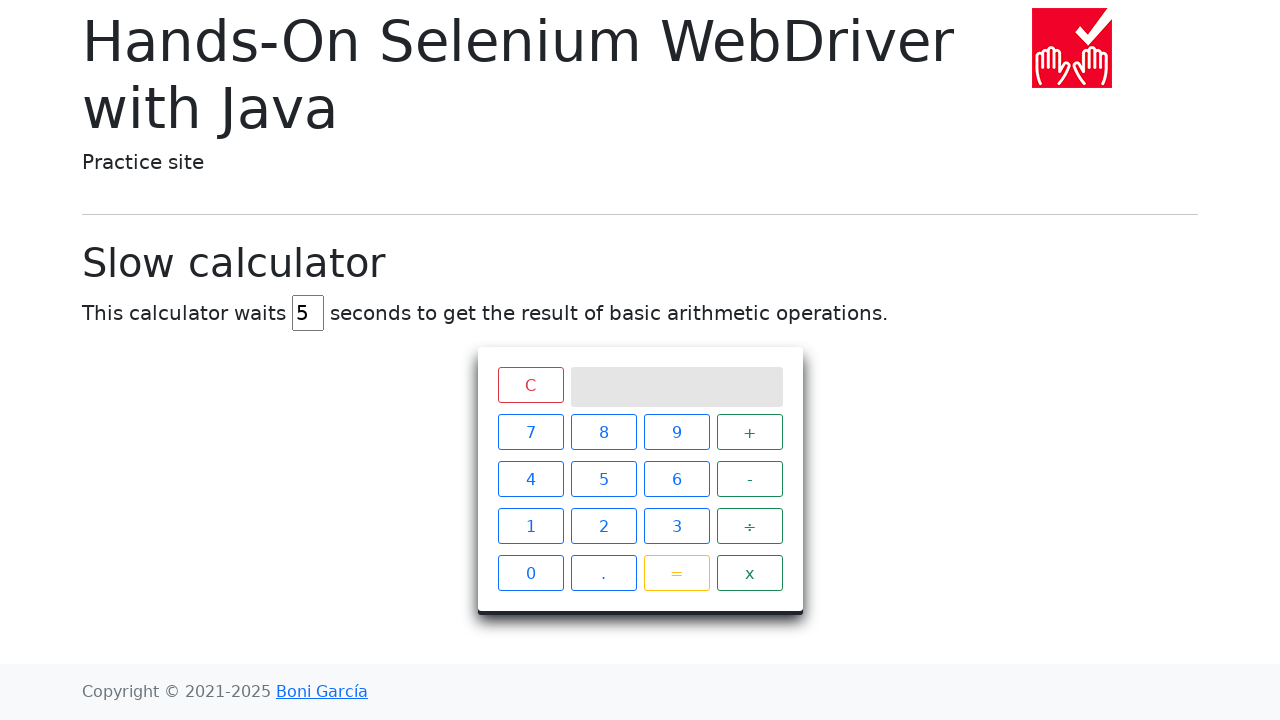

Cleared the delay field on #delay
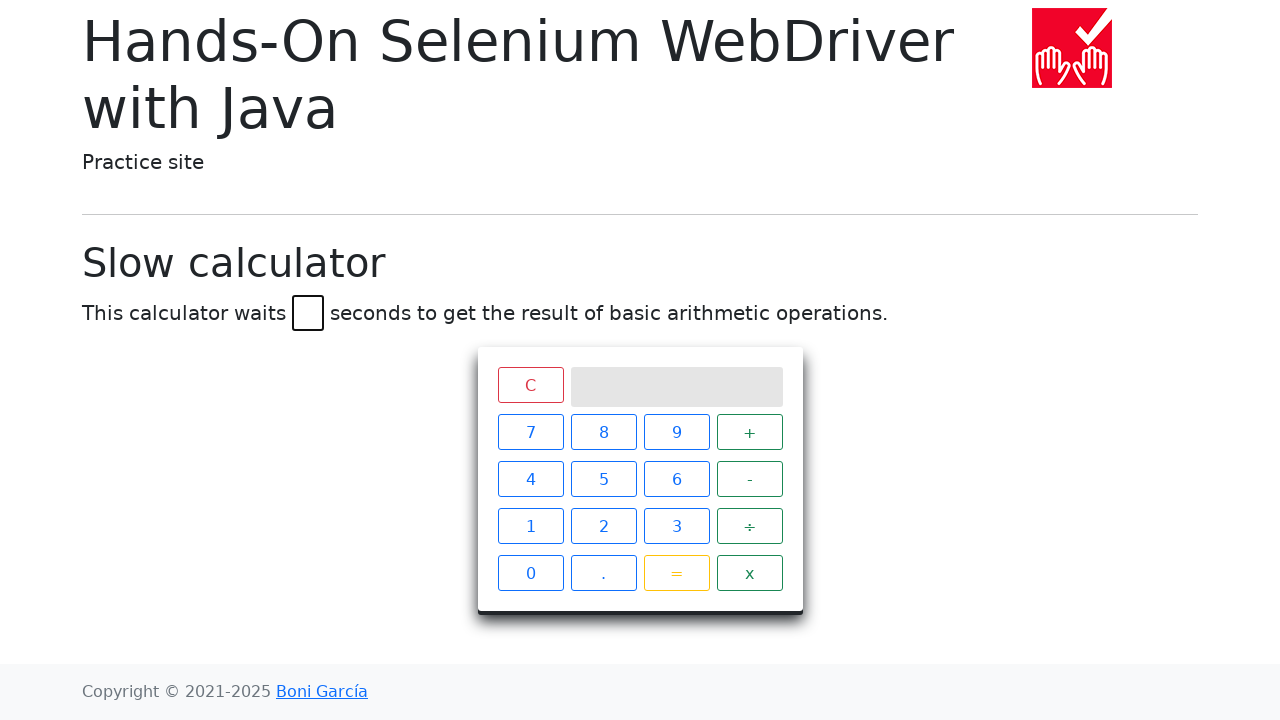

Filled delay field with 45 seconds on #delay
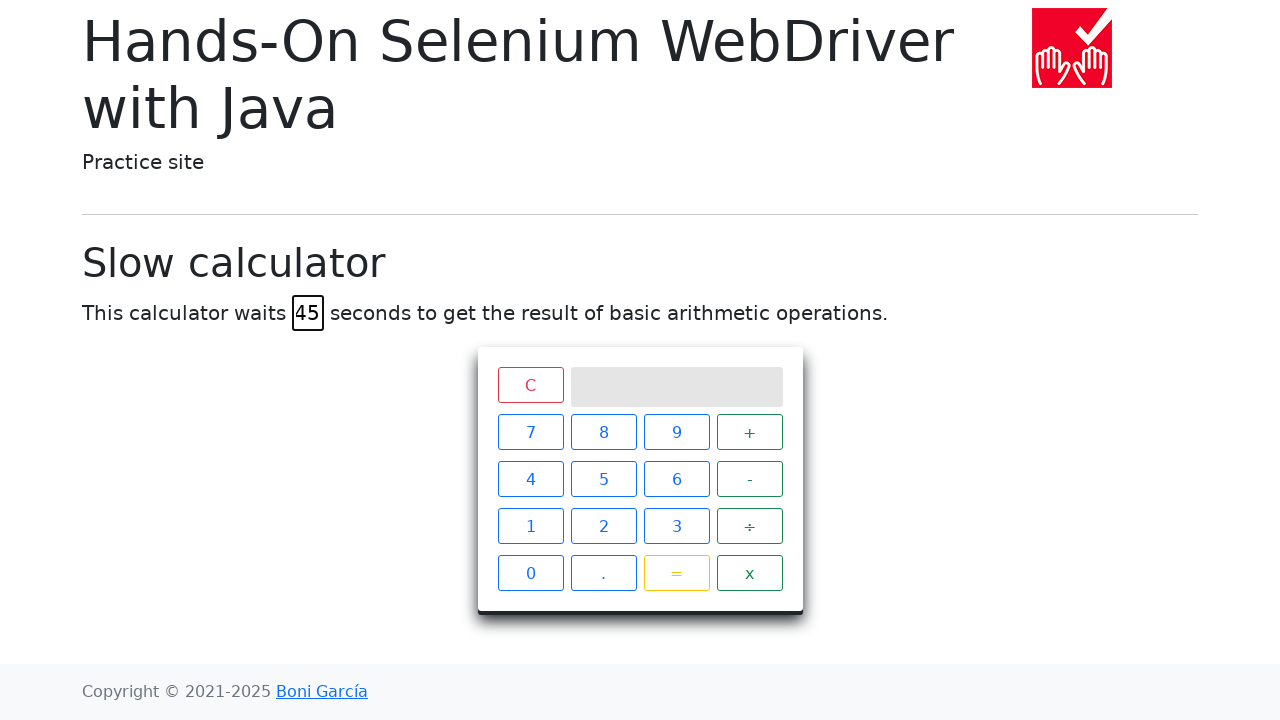

Clicked number 7 at (530, 432) on #calculator > div.keys > span:nth-child(1)
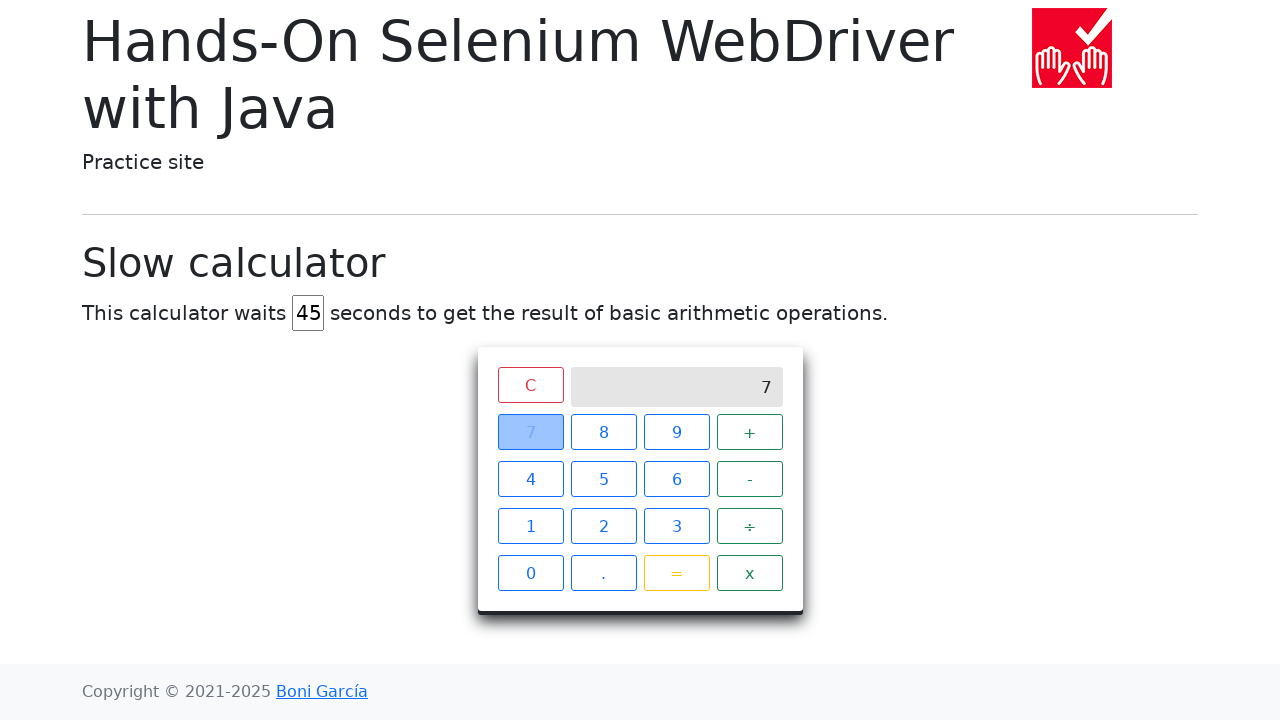

Clicked plus operator at (750, 432) on #calculator > div.keys > span:nth-child(4)
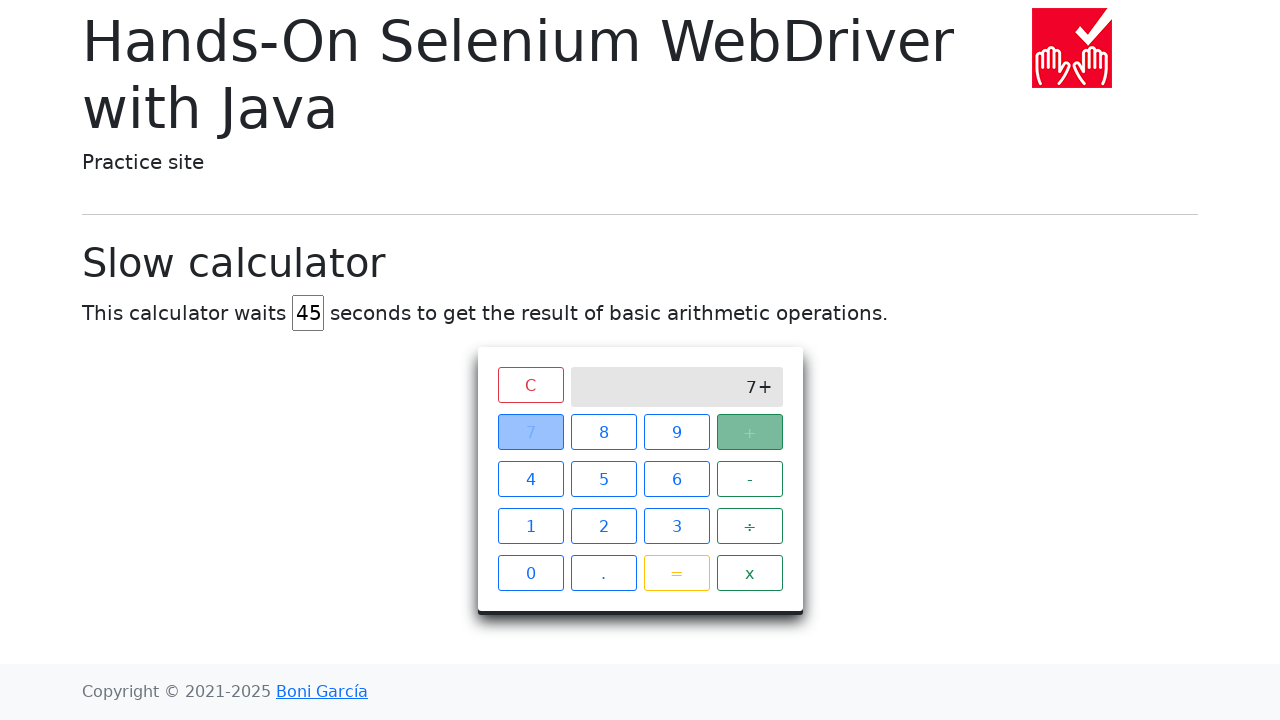

Clicked number 8 at (604, 432) on #calculator > div.keys > span:nth-child(2)
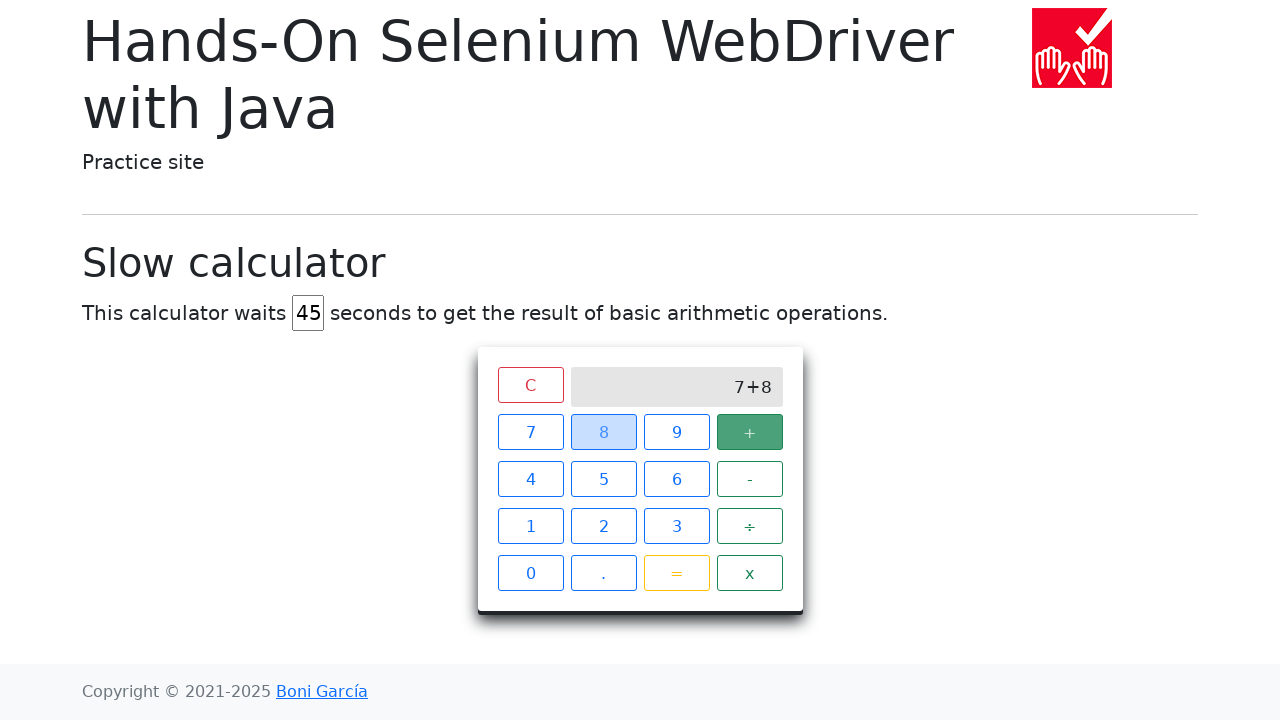

Clicked equals button to calculate 7 + 8 at (676, 573) on #calculator > div.keys > span.btn.btn-outline-warning
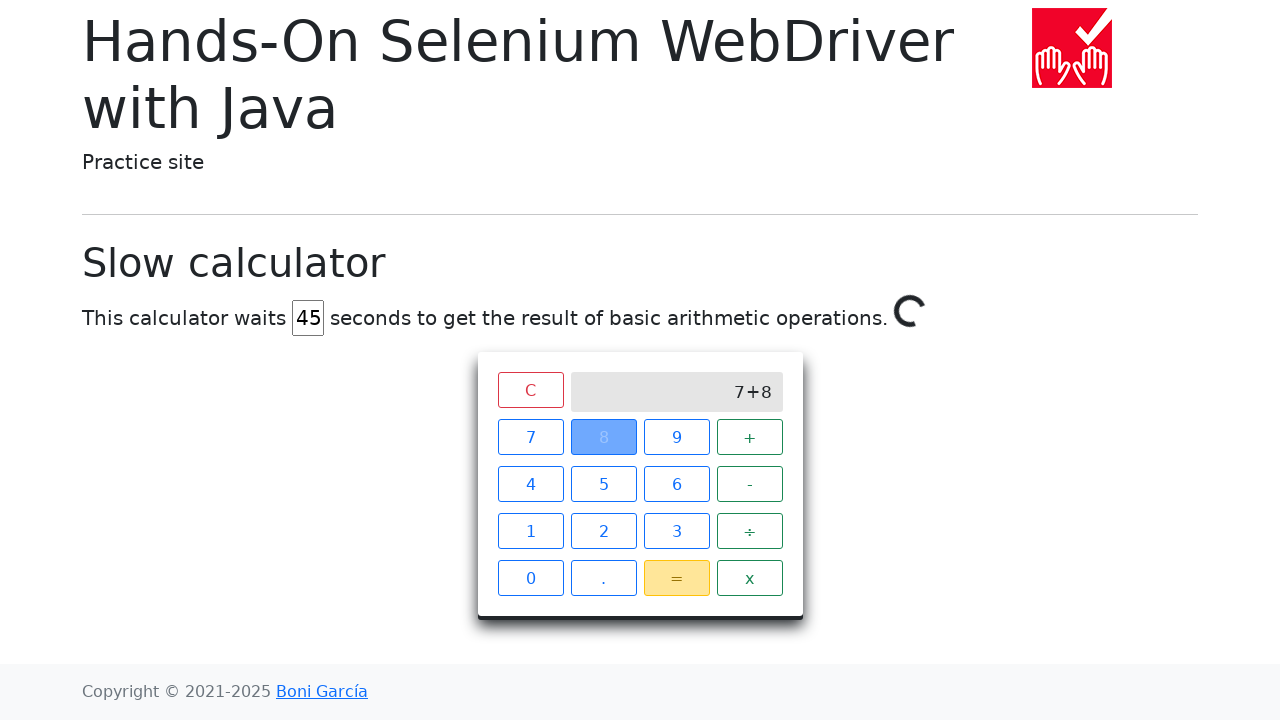

Waited for calculator result to equal 15 (within 45 second timeout)
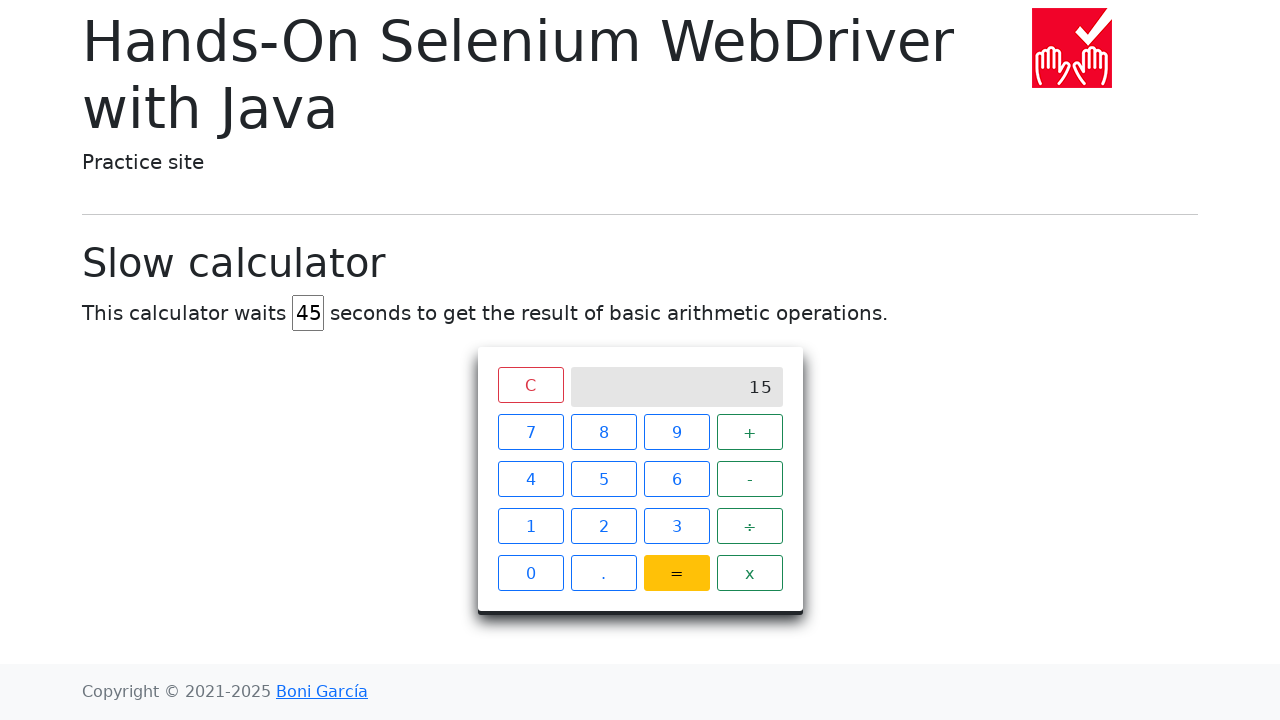

Retrieved calculator result text content
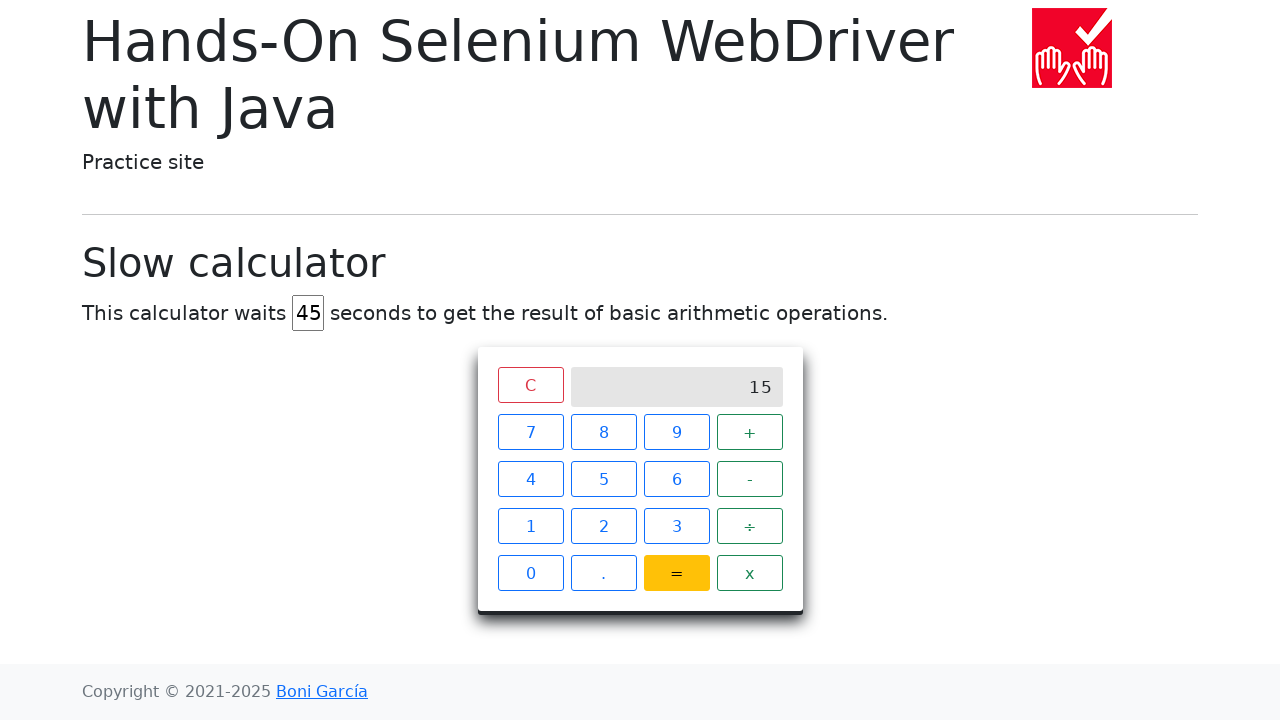

Verified that calculation result is 15
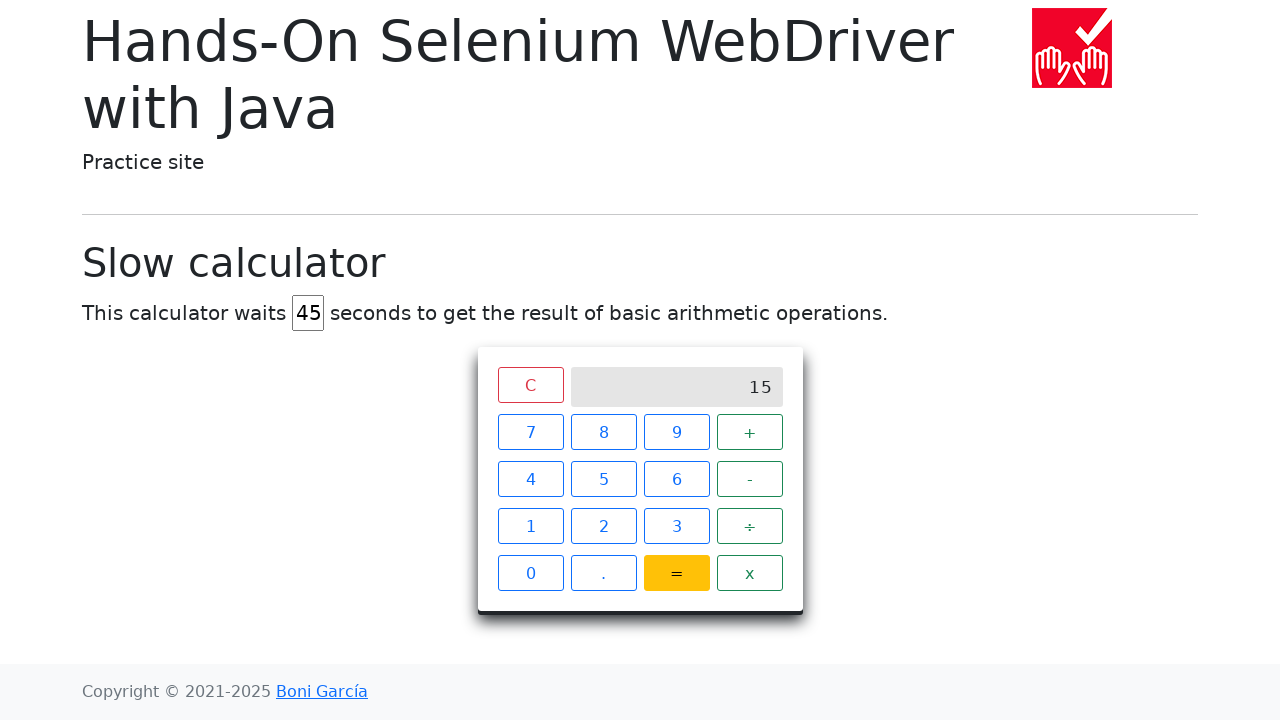

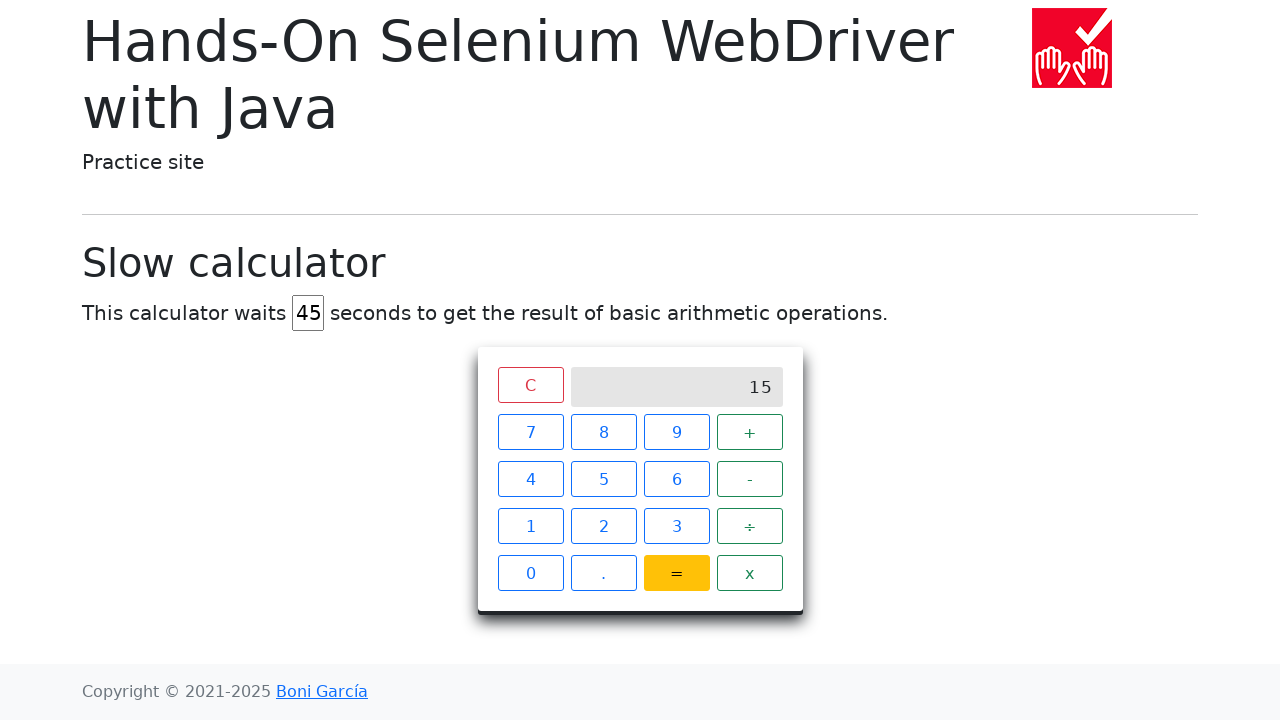